Navigates to the signup page and verifies it loads correctly by waiting for the page to be fully loaded.

Starting URL: https://pulse-frontend.web.app/auth/signup

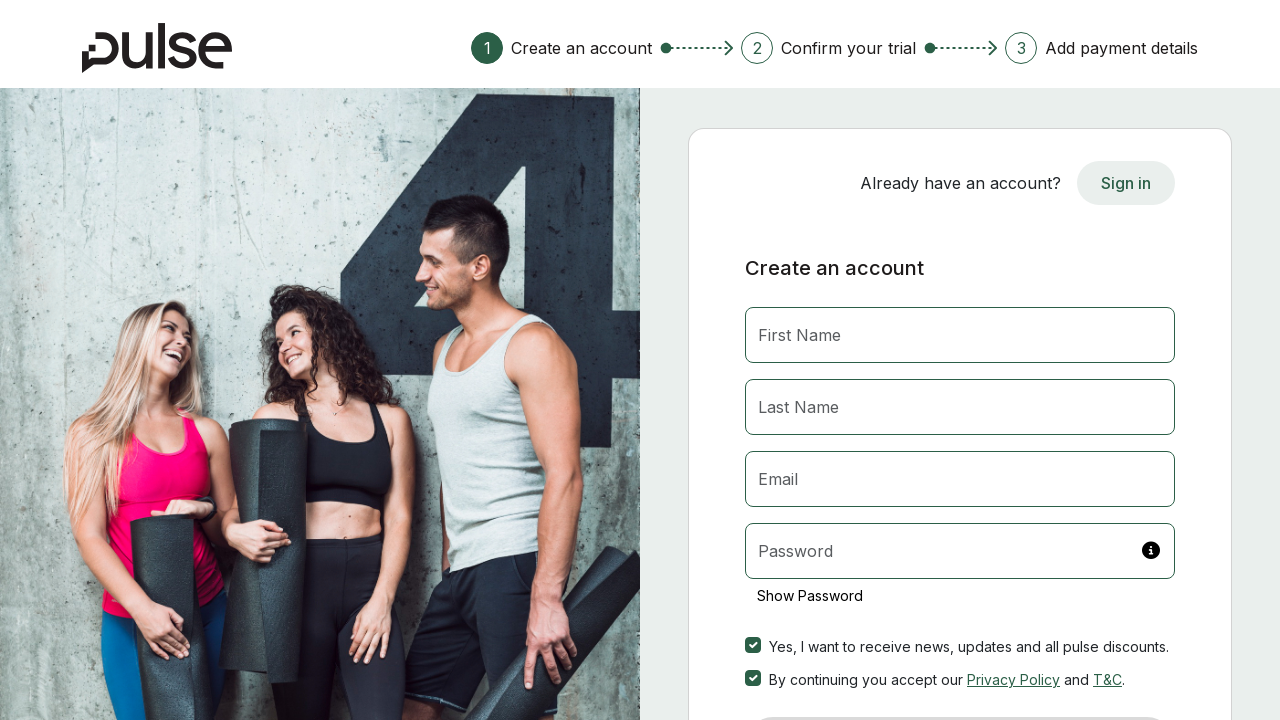

Waited for network to be idle on signup page
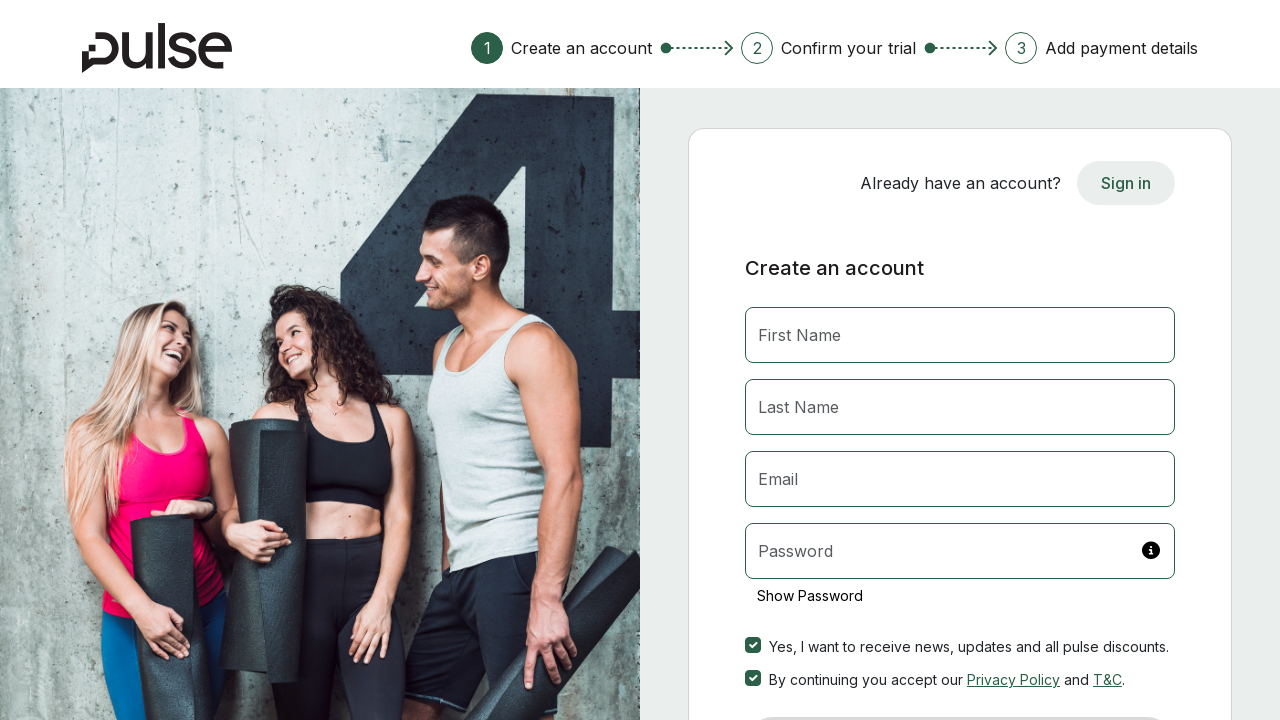

Verified signup page body element is present
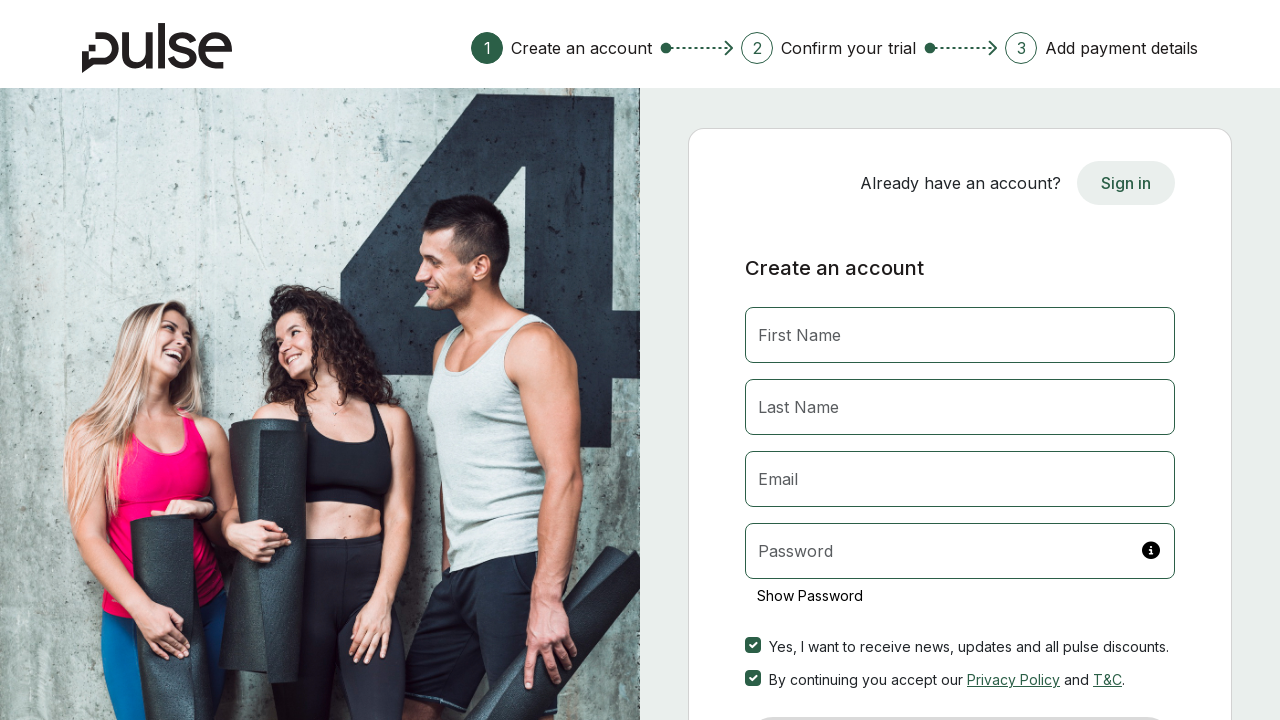

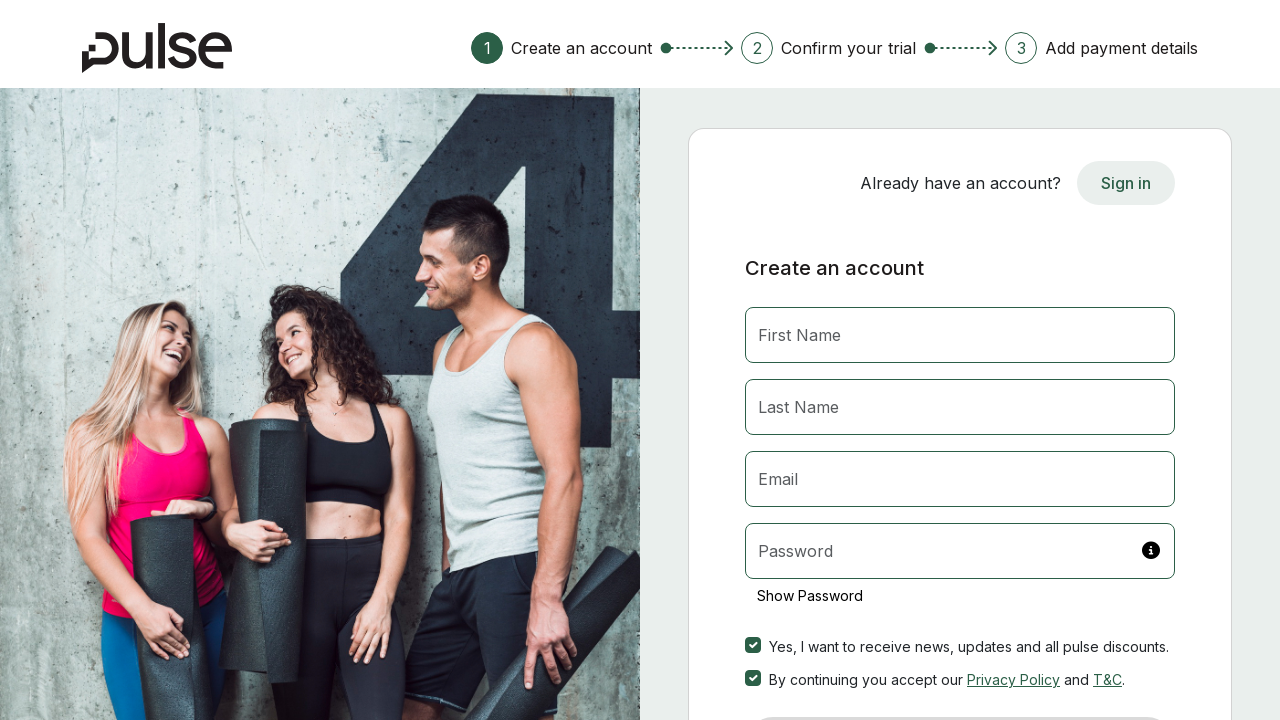